Tests page scrolling functionality by scrolling down the main page and then scrolling within a fixed table element

Starting URL: https://www.rahulshettyacademy.com/AutomationPractice/

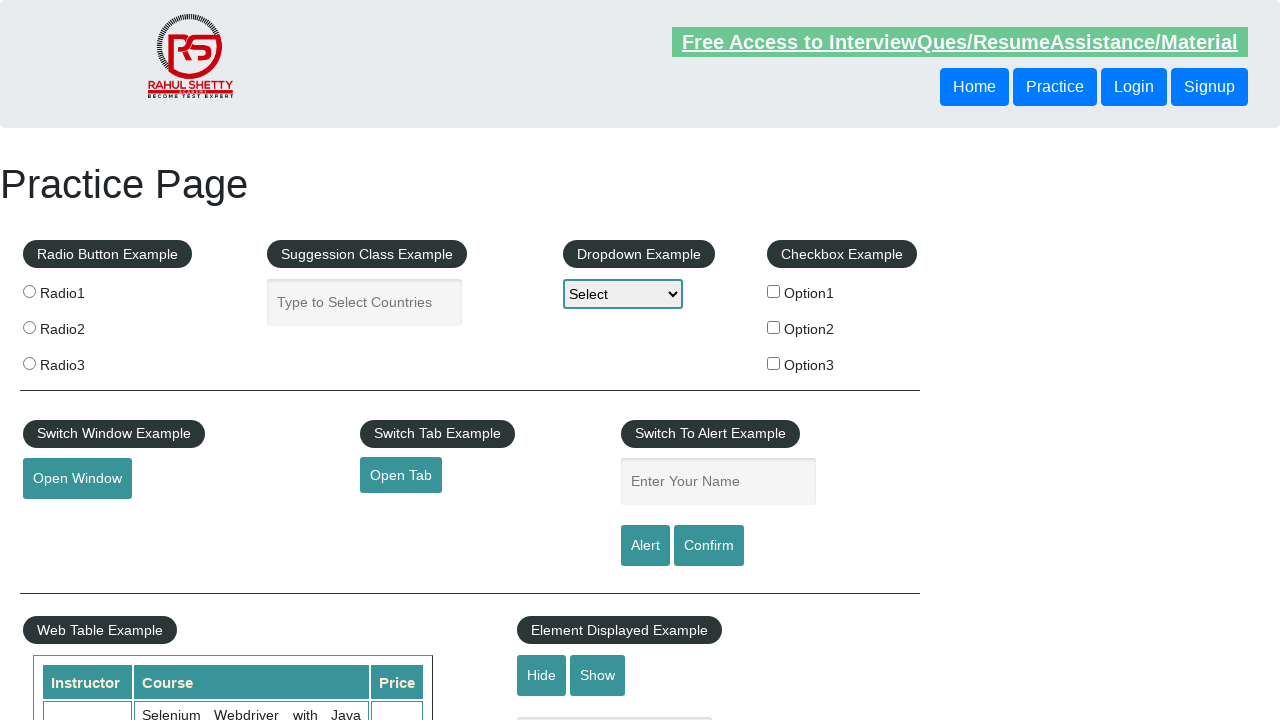

Scrolled down main page by 850 pixels
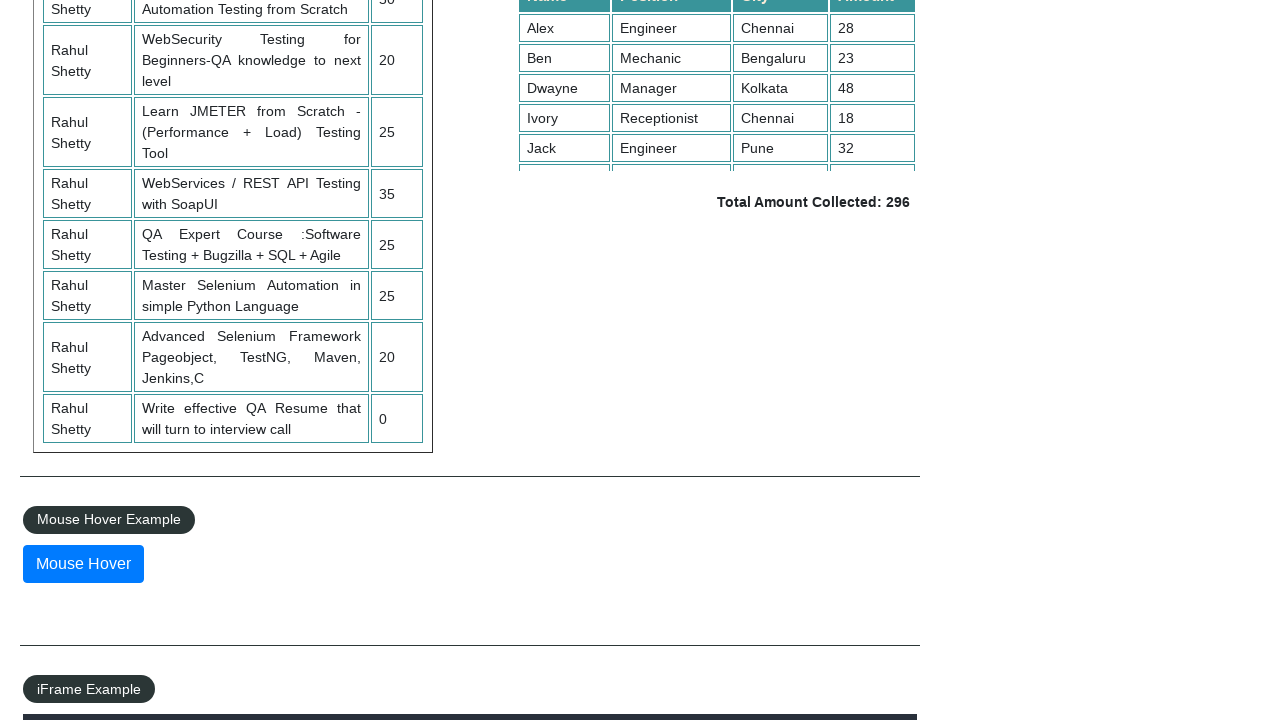

Waited 2 seconds for scroll to complete
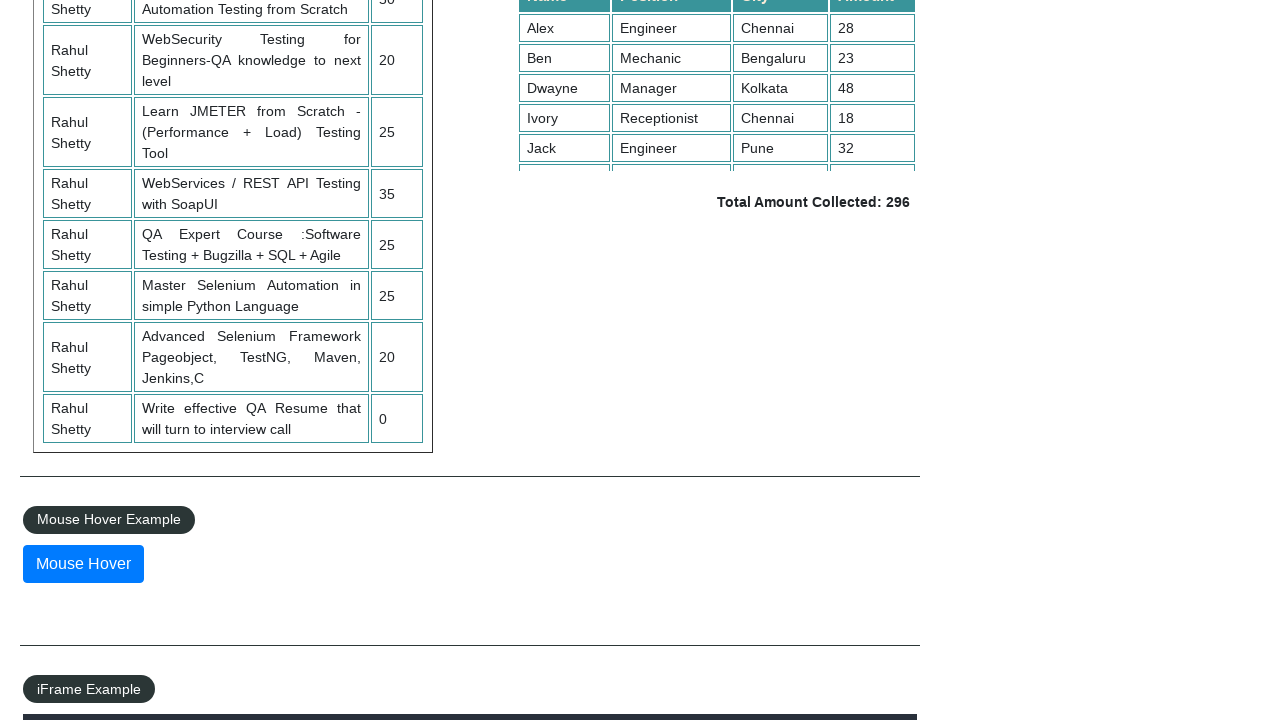

Scrolled within fixed table element by 150 pixels
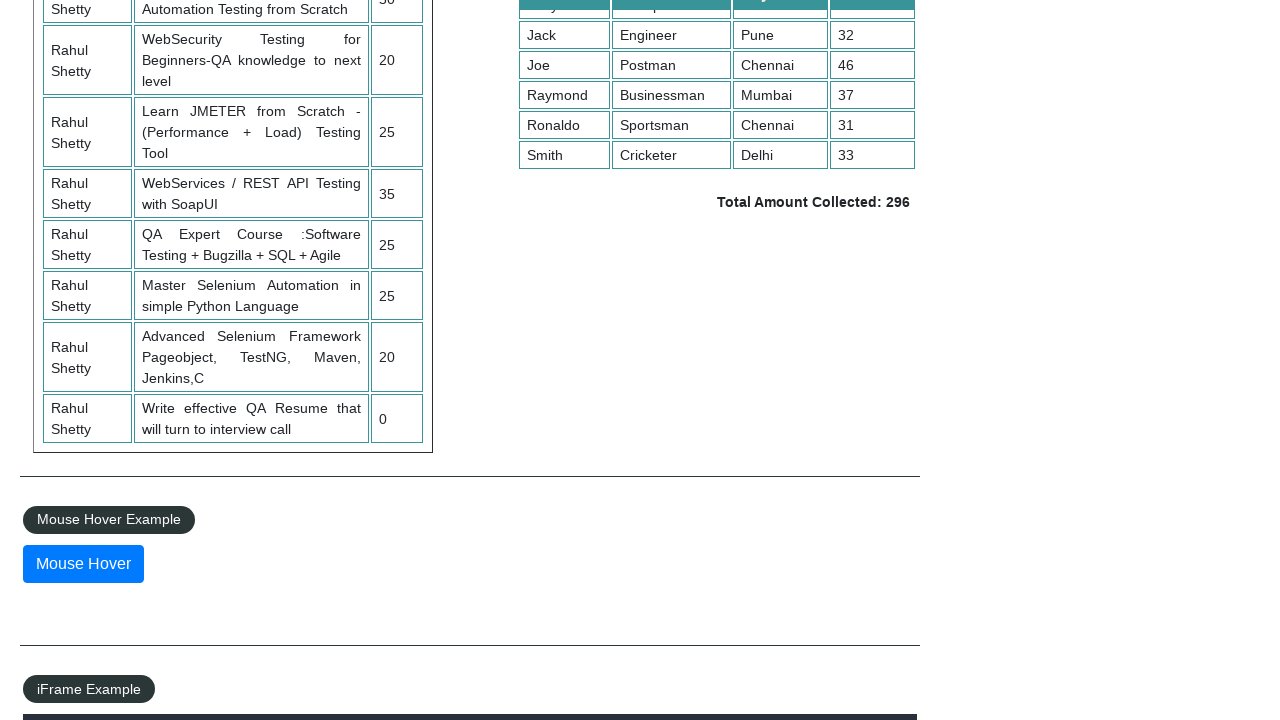

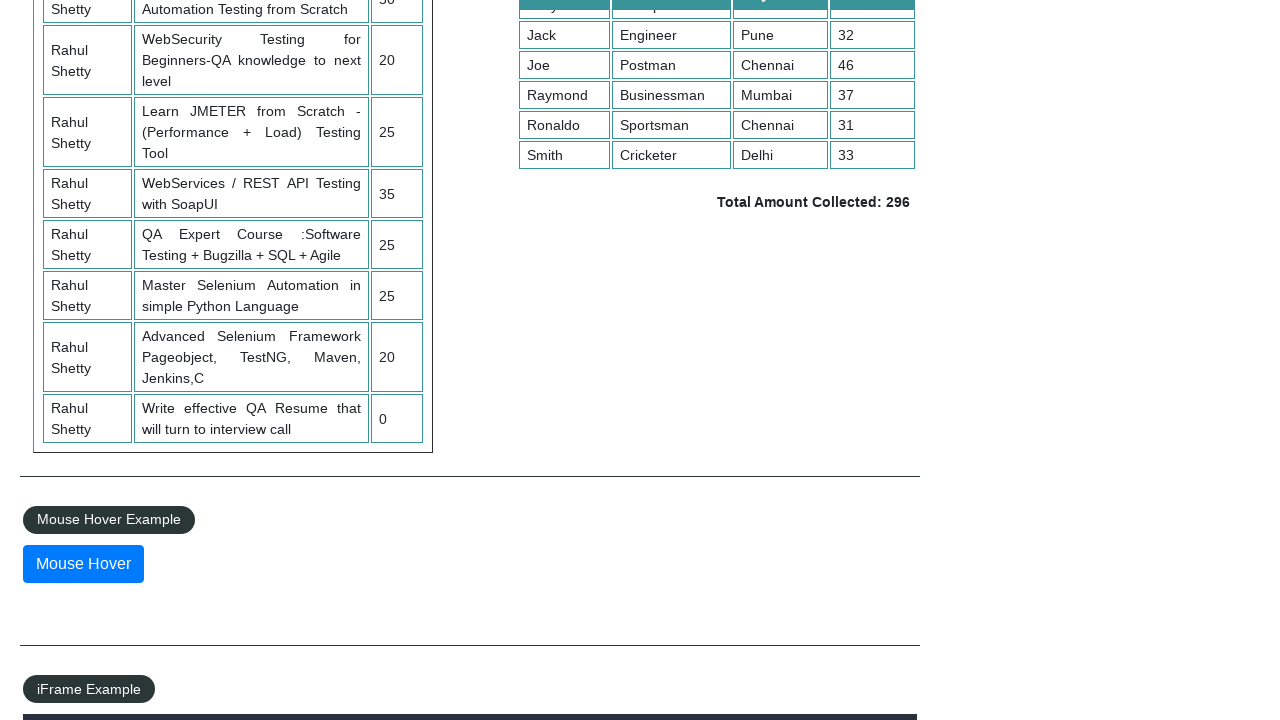